Scrolls the page to bring a specific portfolio link element into view

Starting URL: http://money.rediff.com/gainers/bse/daily/groupa?src=gain_lose

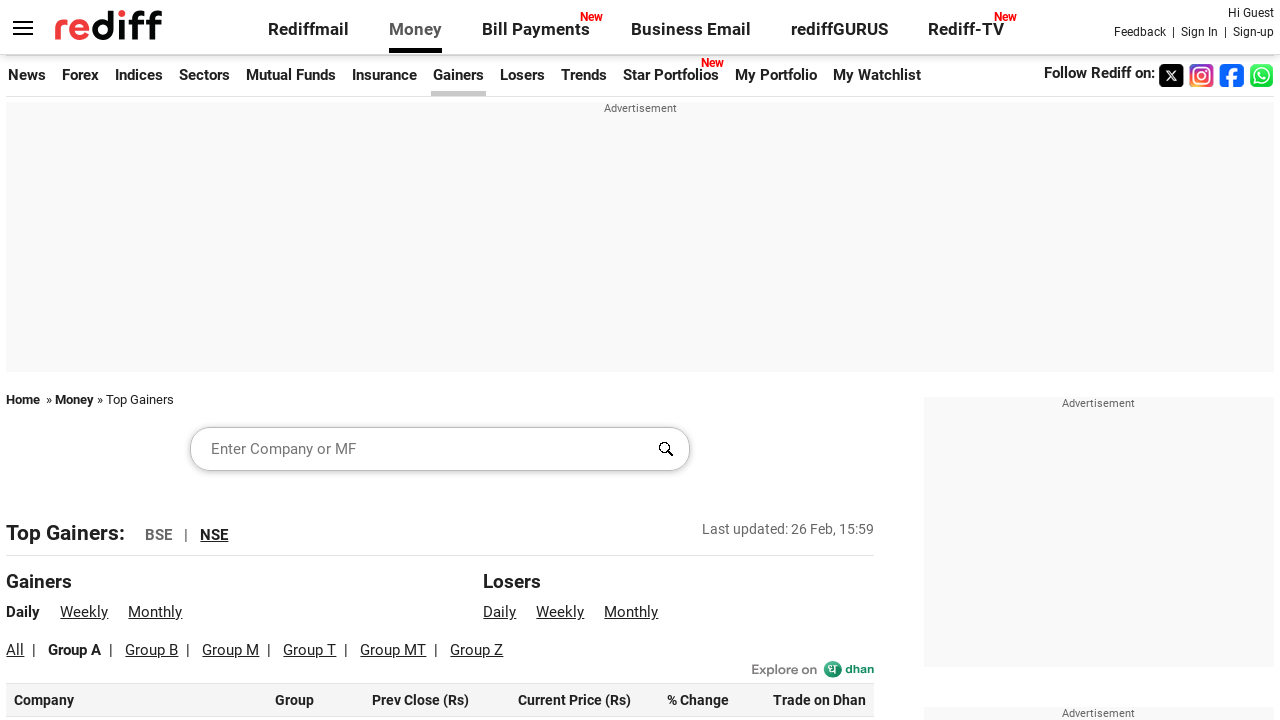

Located portfolio link element in BSE gainers table
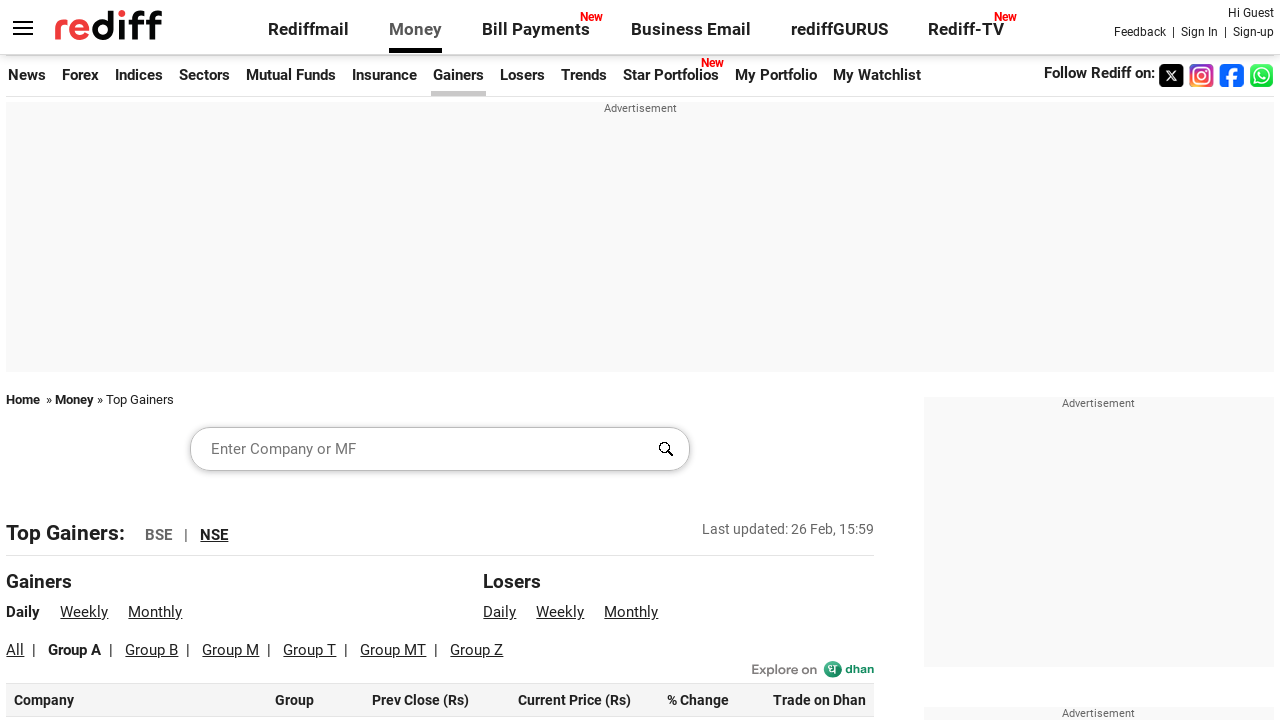

Scrolled page to bring portfolio link into view
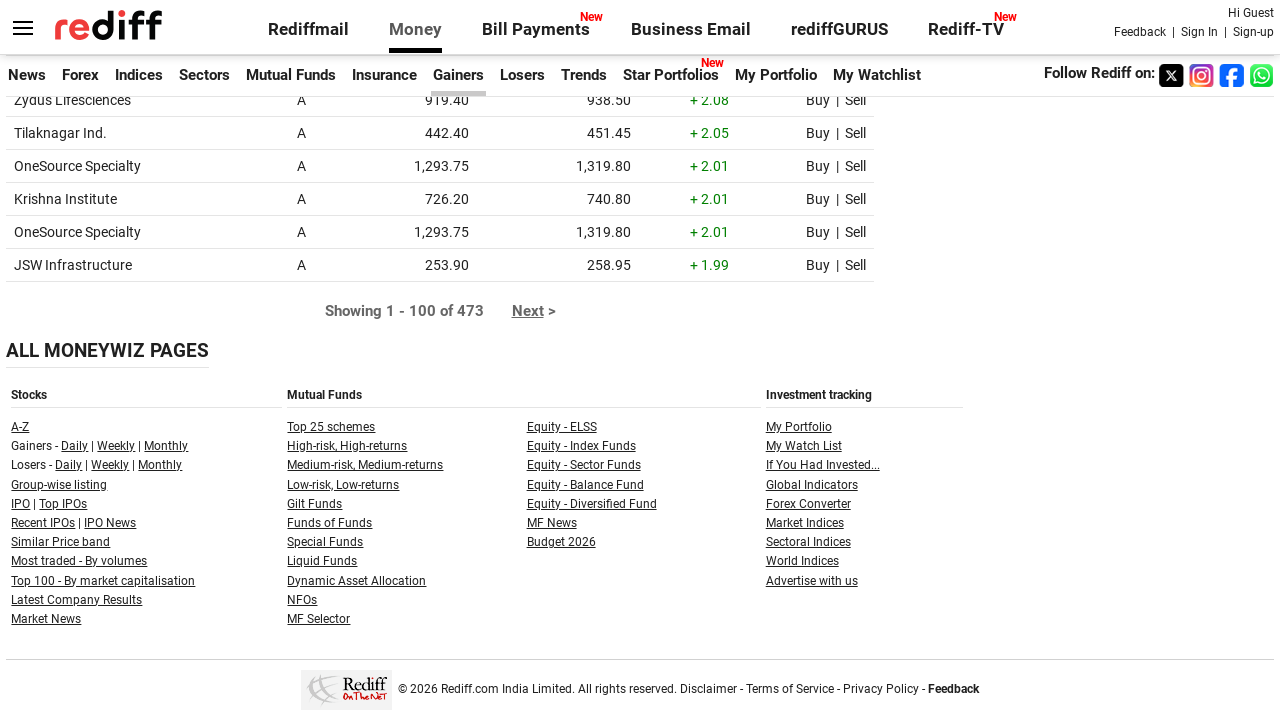

Waited 3 seconds to observe scroll effect
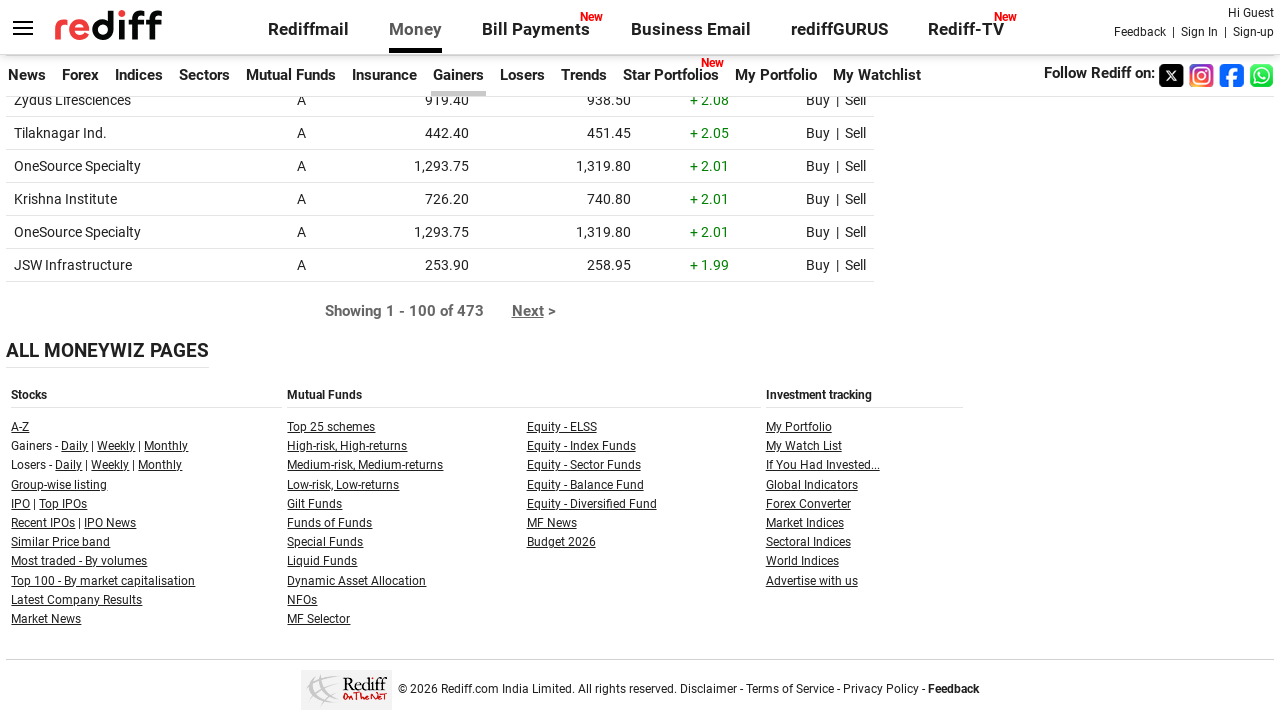

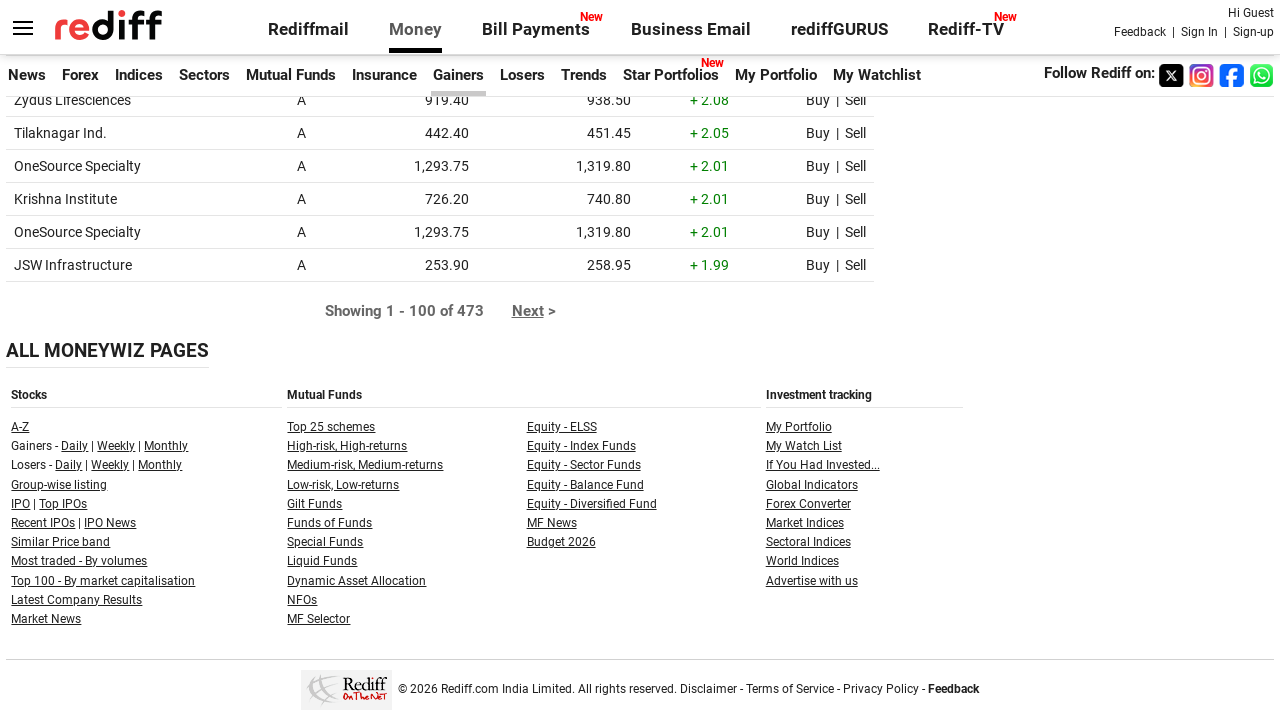